Tests drag and drop functionality using the drag_to method to move an element to a droppable target and verifies the drop was successful.

Starting URL: https://seleniumui.moderntester.pl/droppable.php

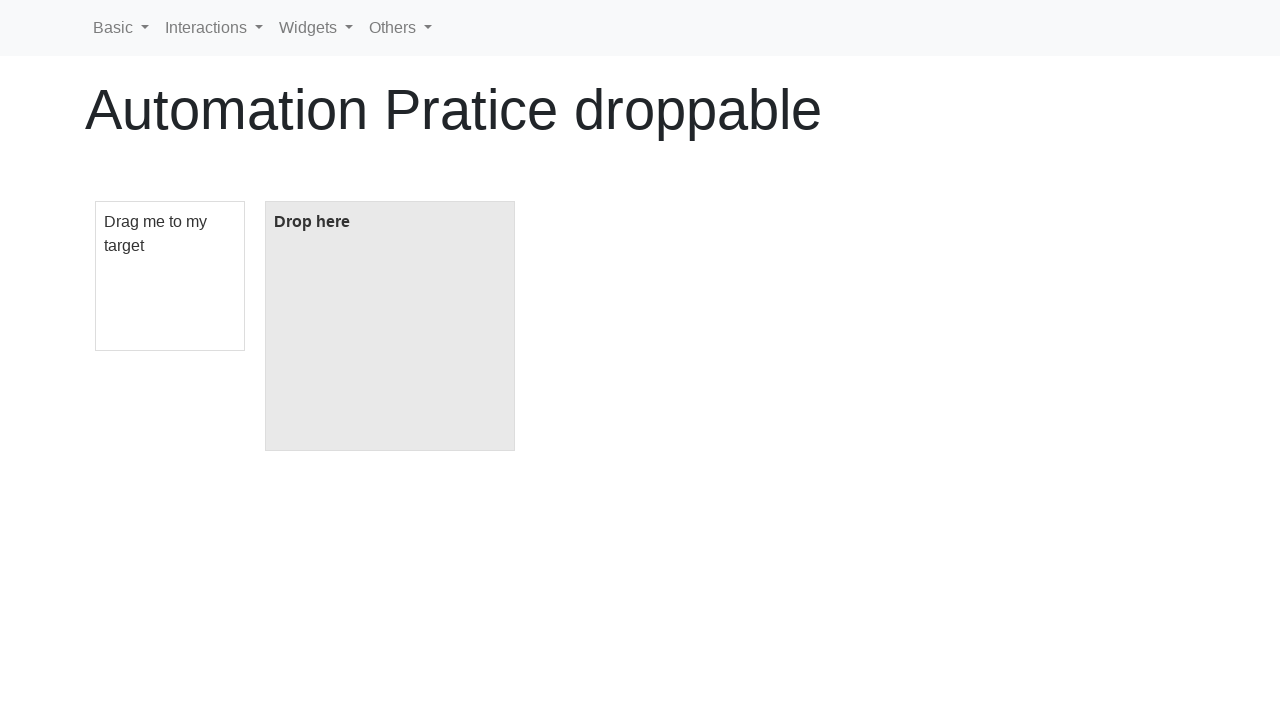

Located draggable element with id 'draggable'
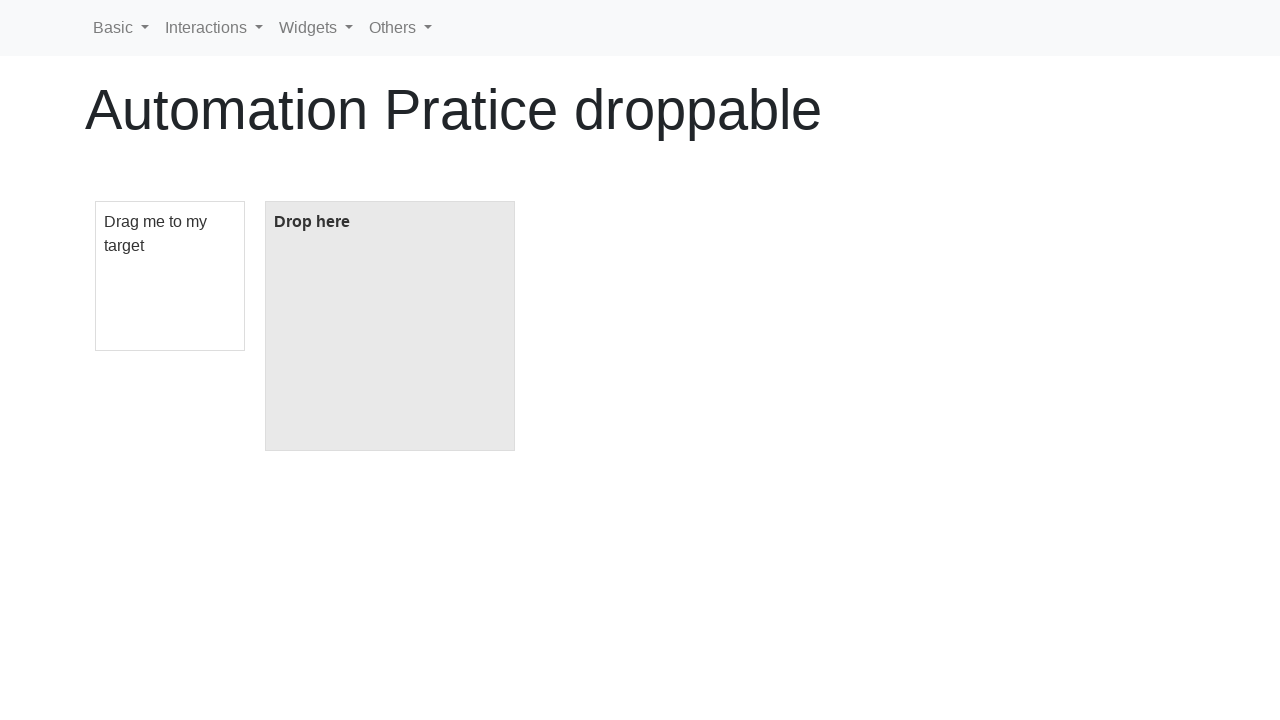

Located droppable element with id 'droppable'
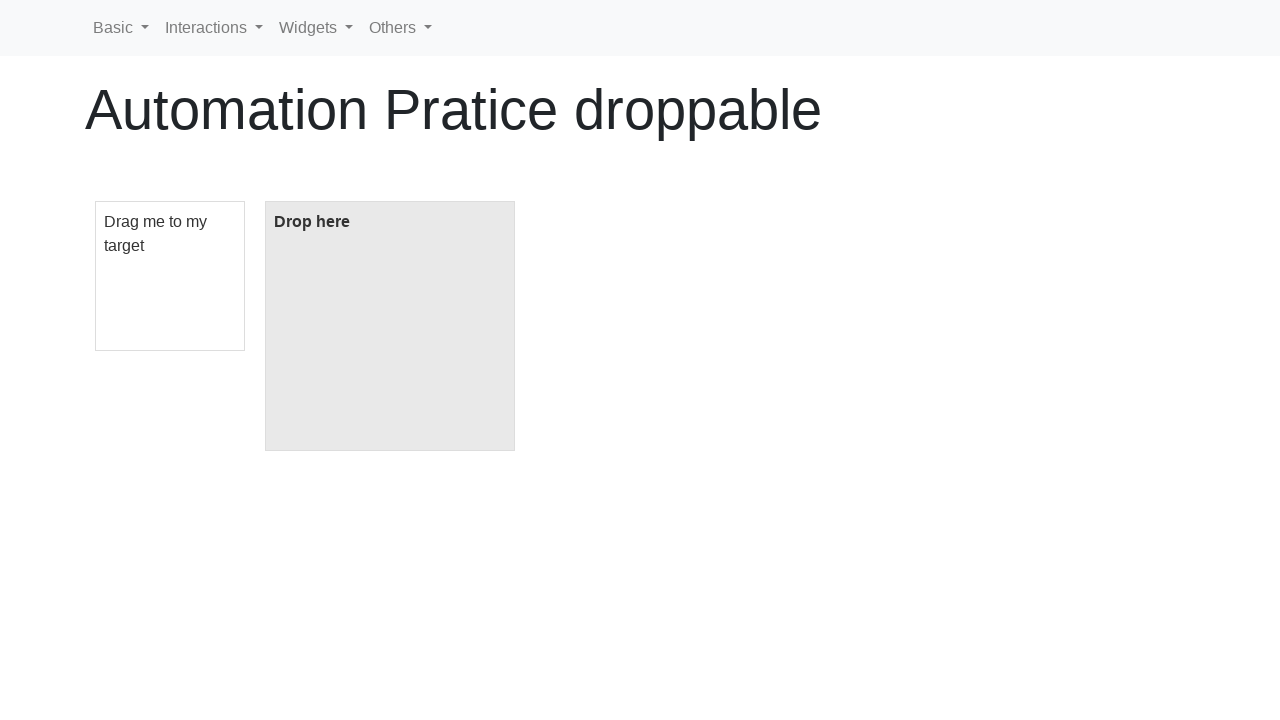

Dragged element to droppable target using drag_to method at (390, 326)
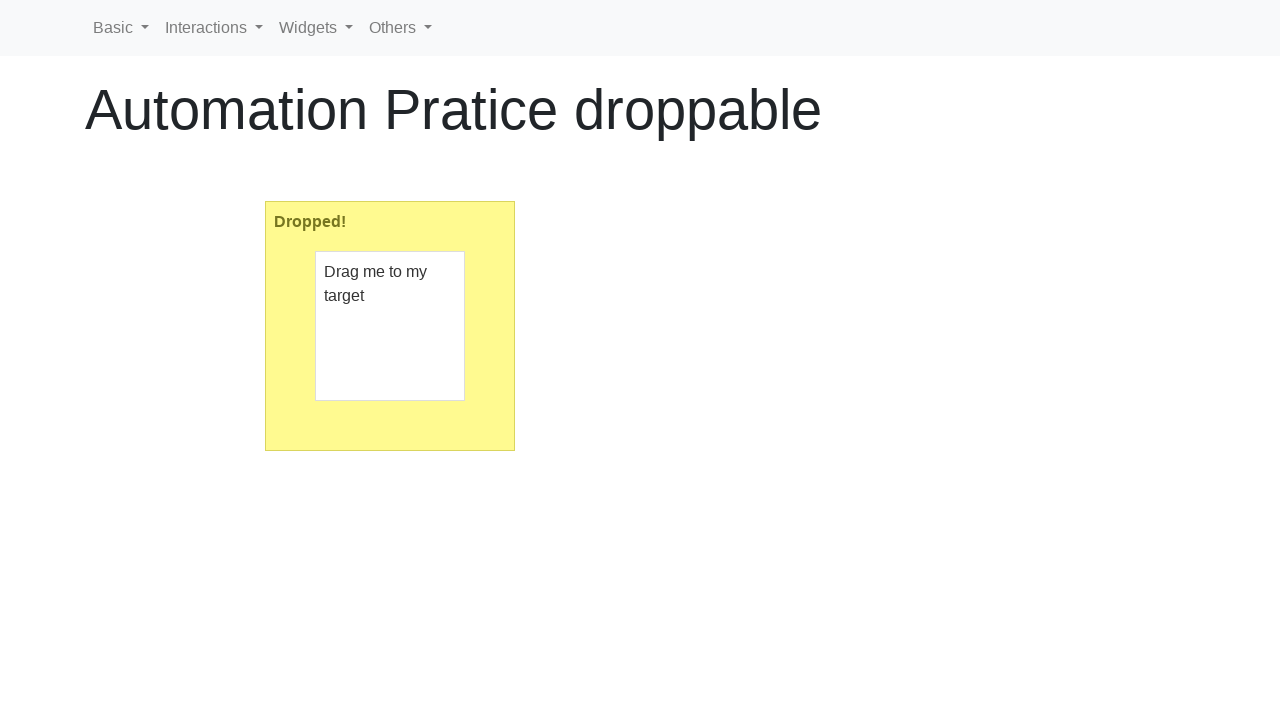

Verified drop was successful - droppable element text is 'Dropped!'
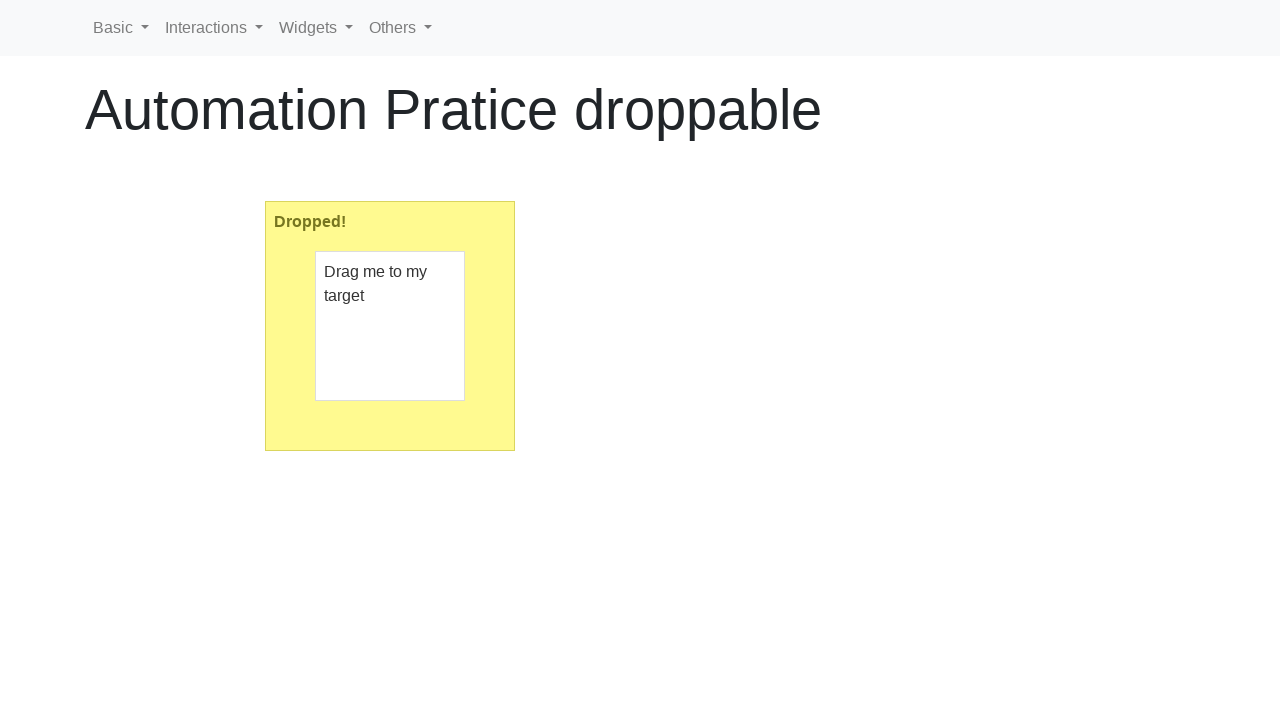

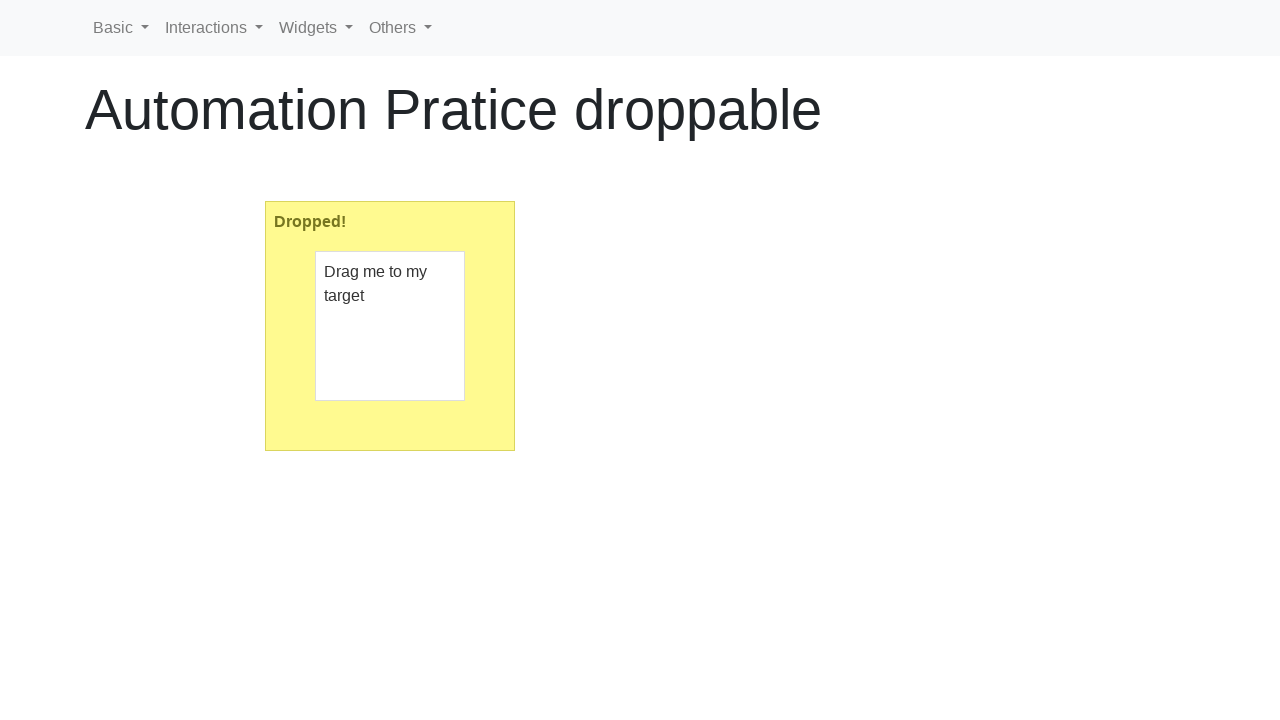